Tests multi-select dropdown functionality by selecting options using different selection methods (by index, by value, by visible text) and then deselecting all options.

Starting URL: http://omayo.blogspot.com/

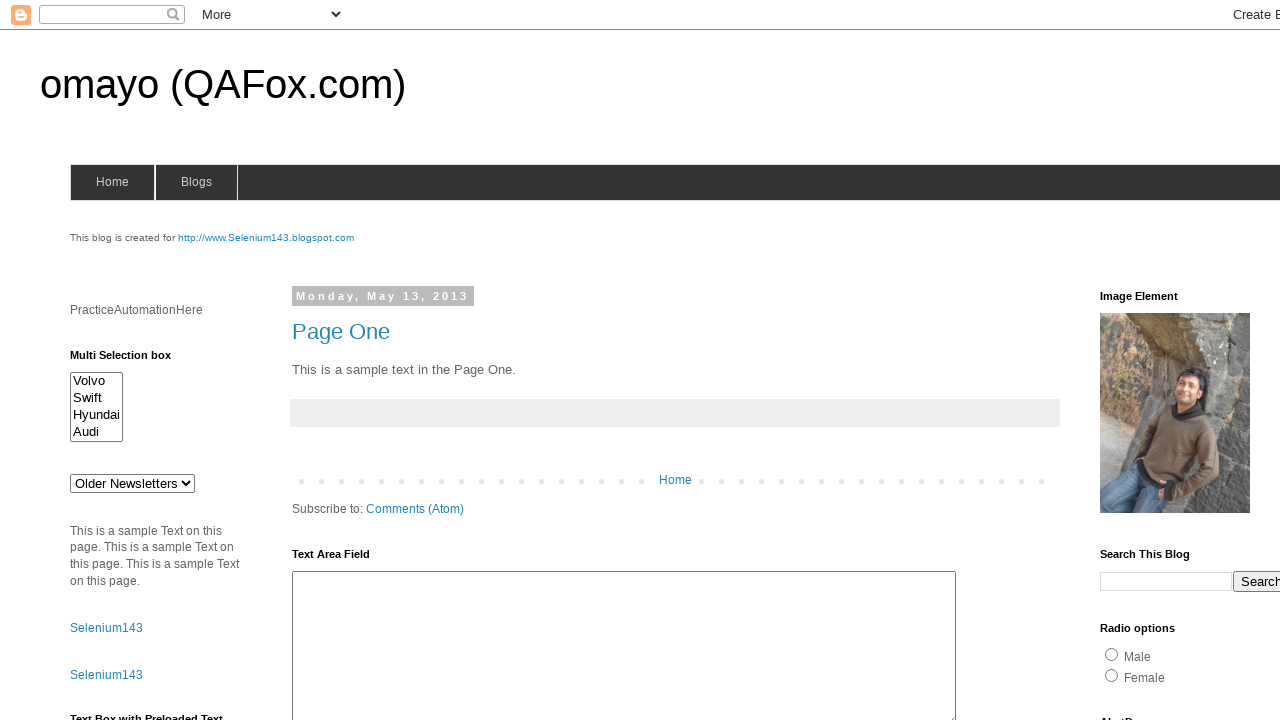

Located multi-select dropdown element with id 'multiselect1'
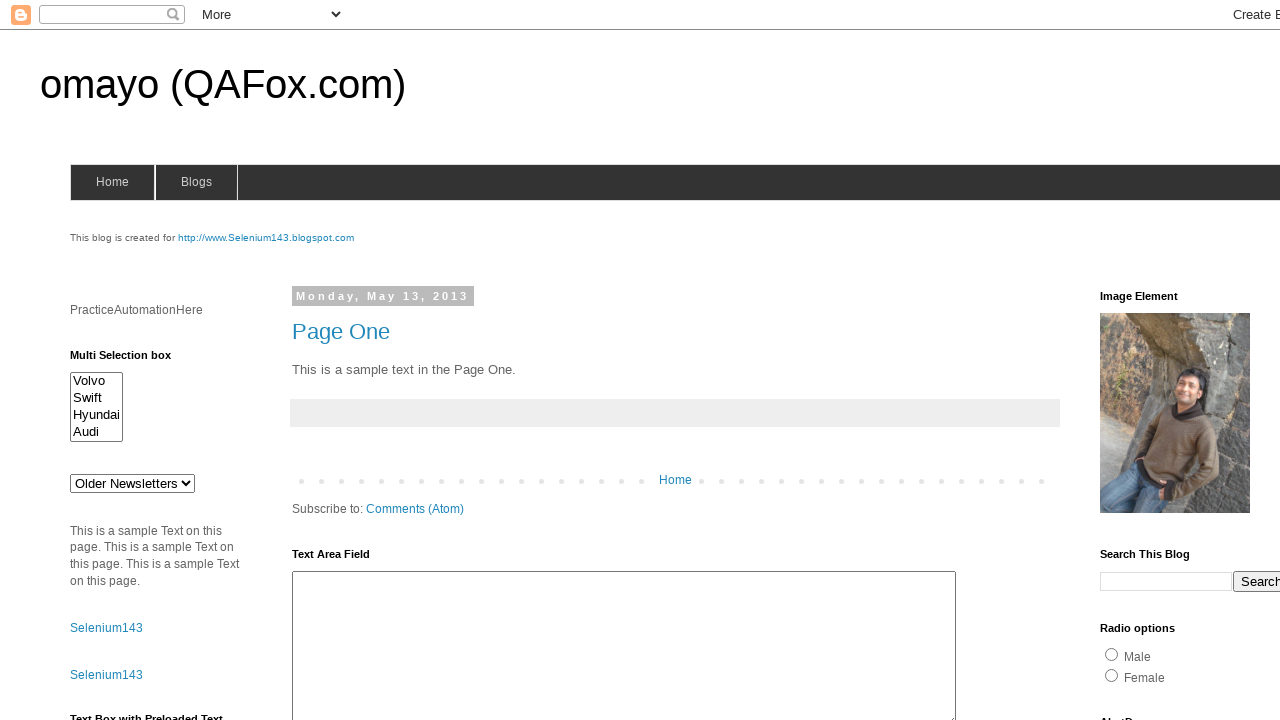

Selected first option by index 0 on #multiselect1
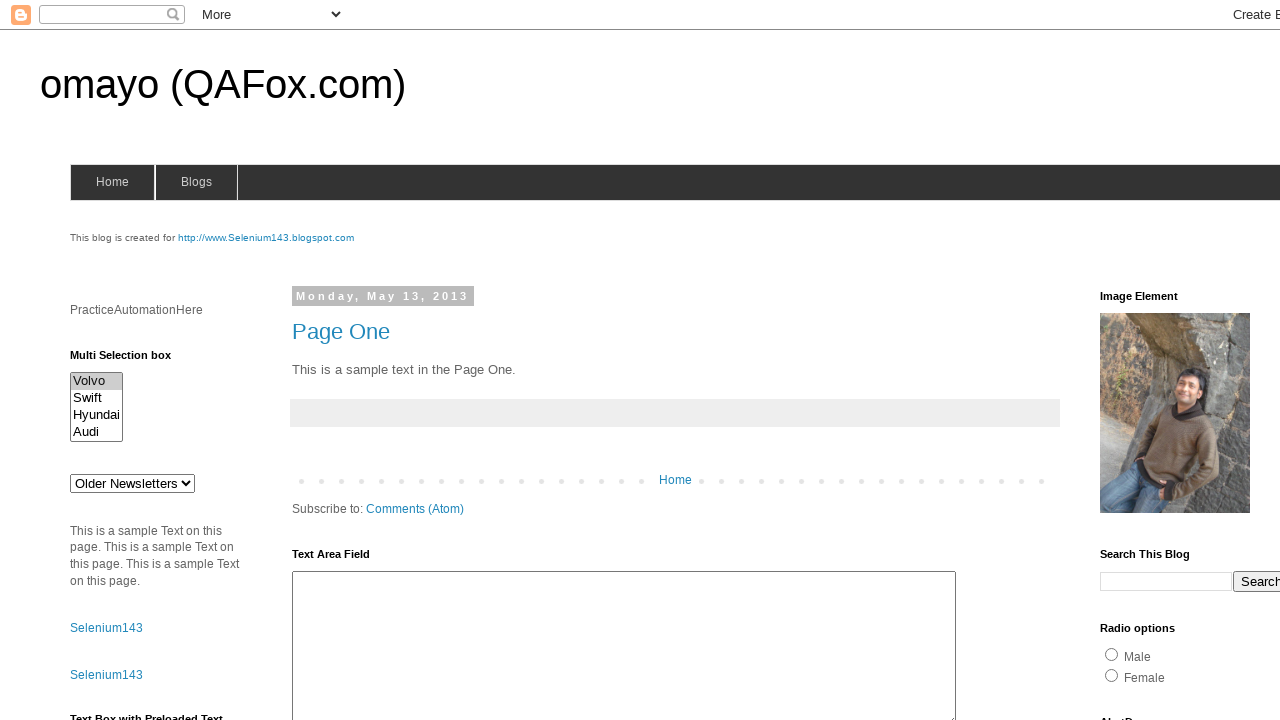

Selected option with value 'swiftx' on #multiselect1
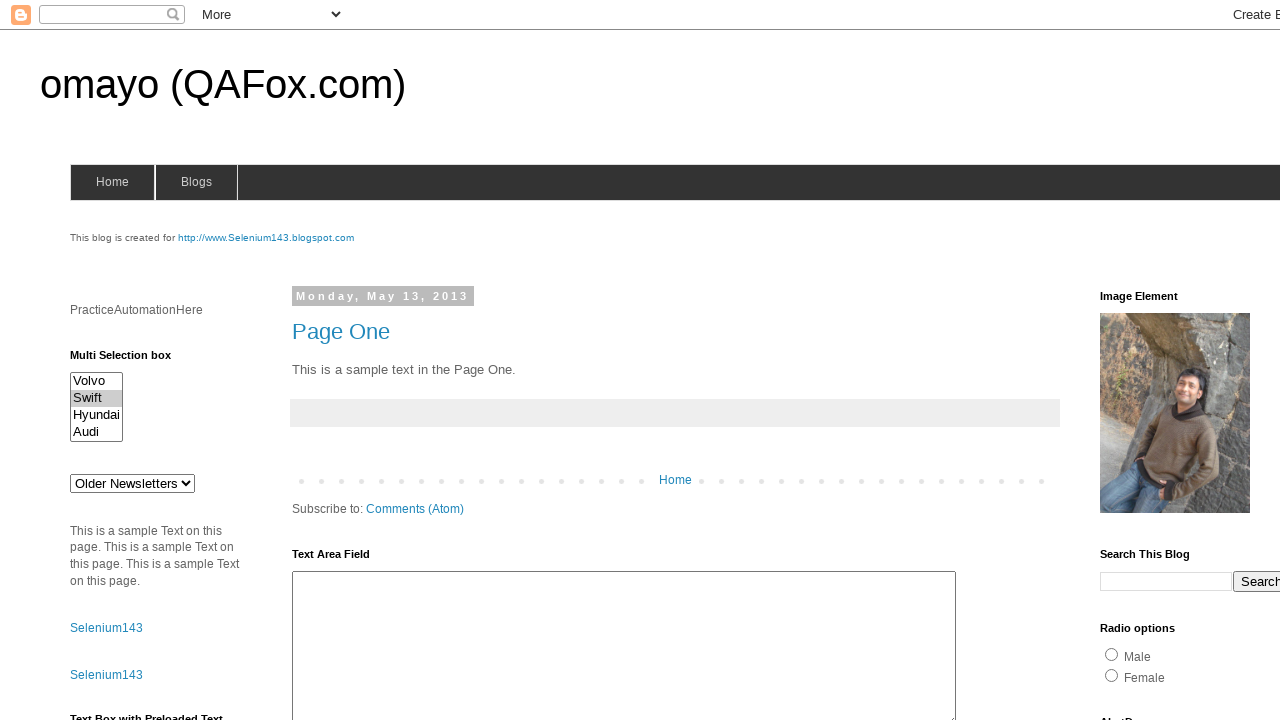

Selected option with visible text 'Hyundai' on #multiselect1
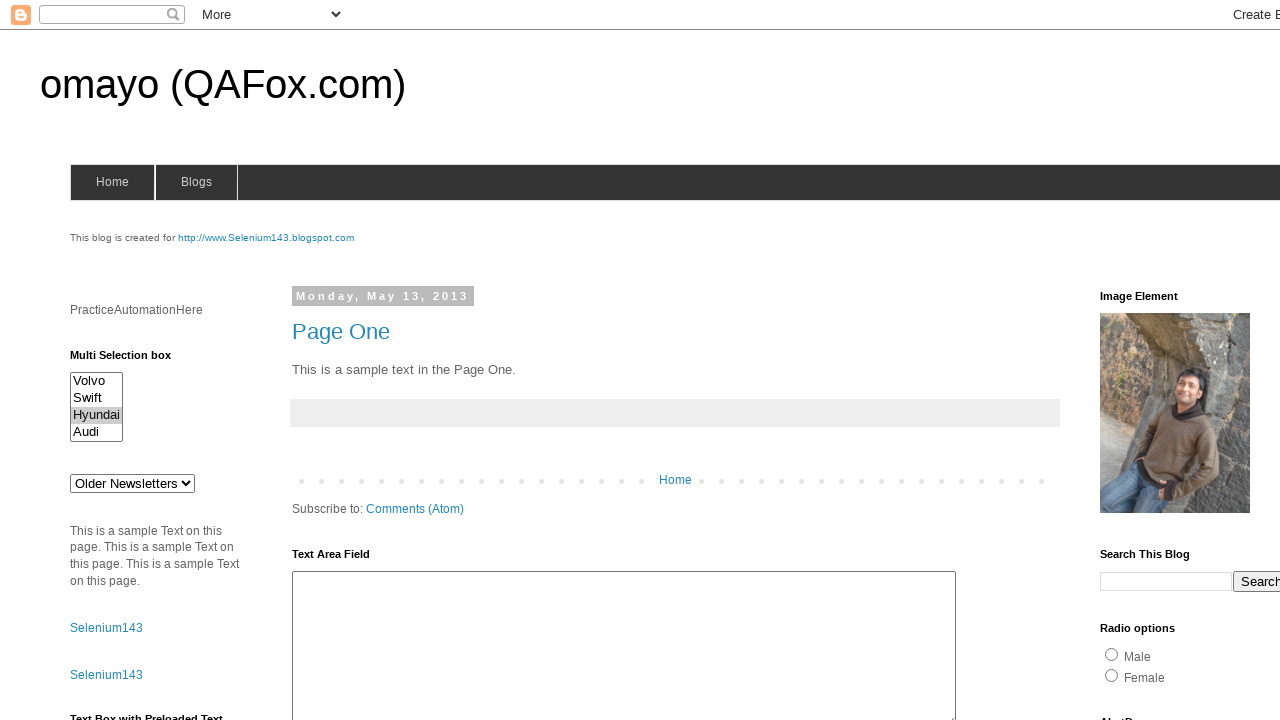

Waited 1000ms to observe selections
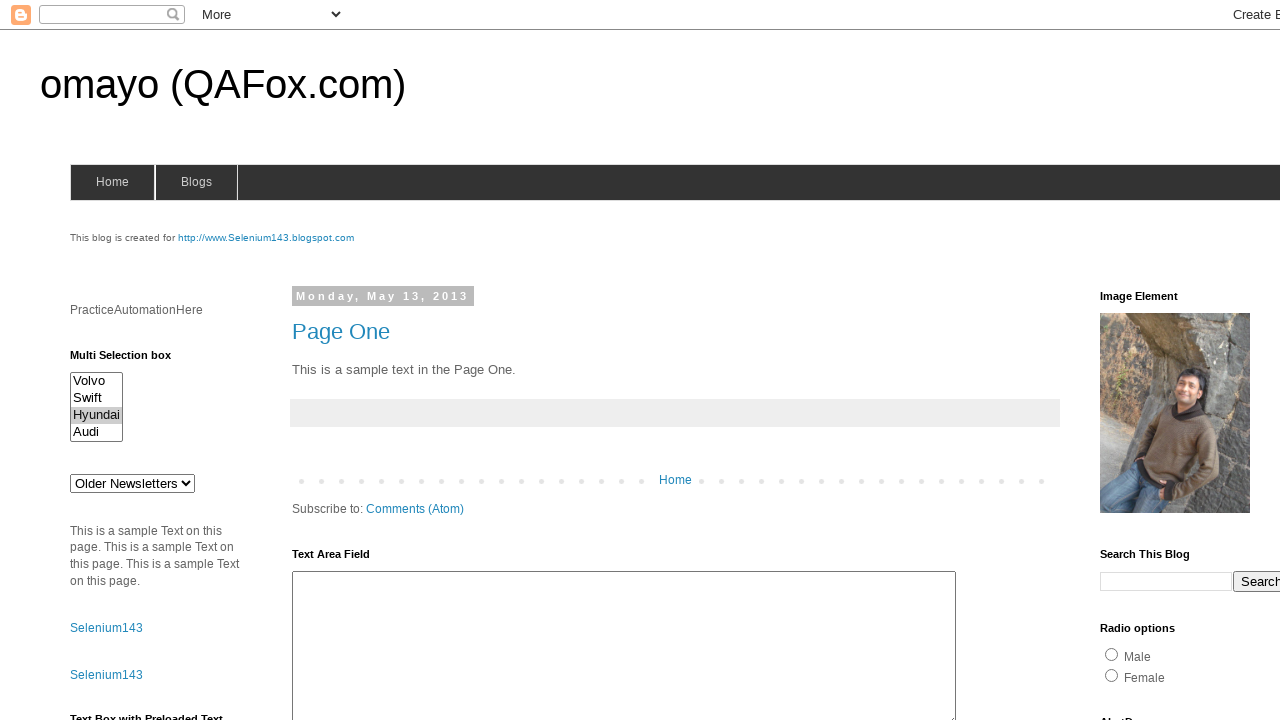

Deselected all options in the dropdown
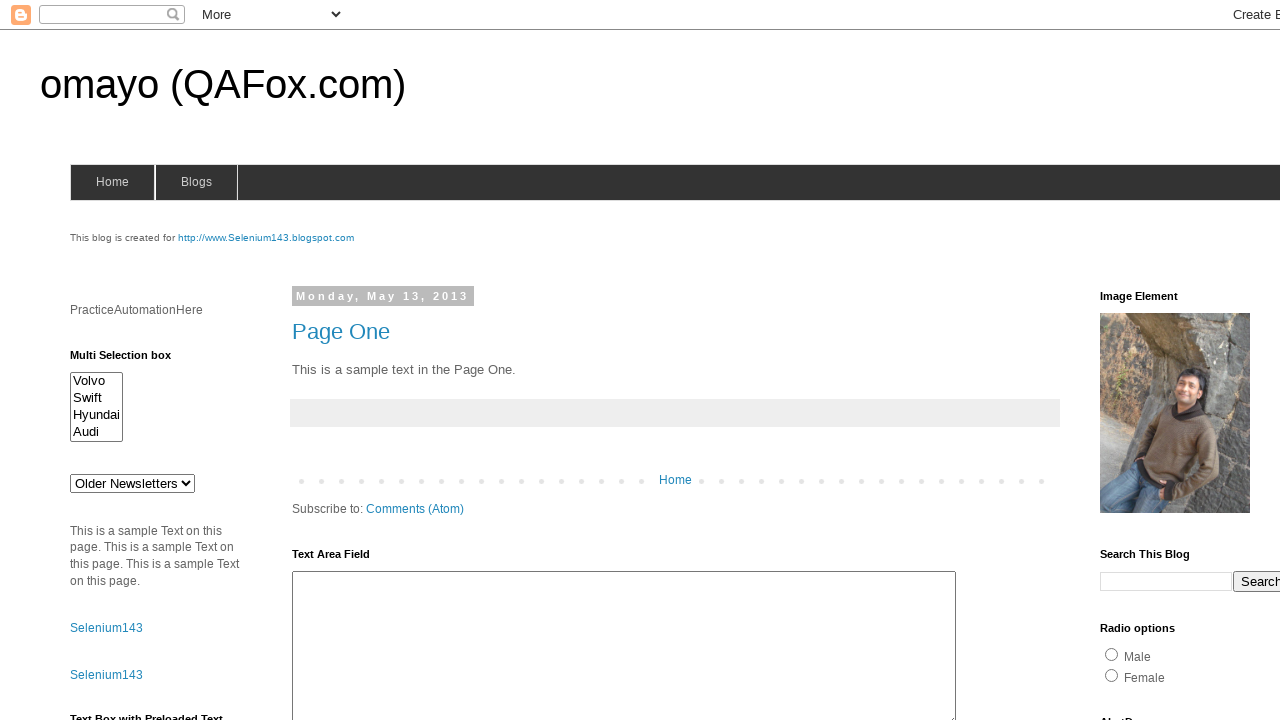

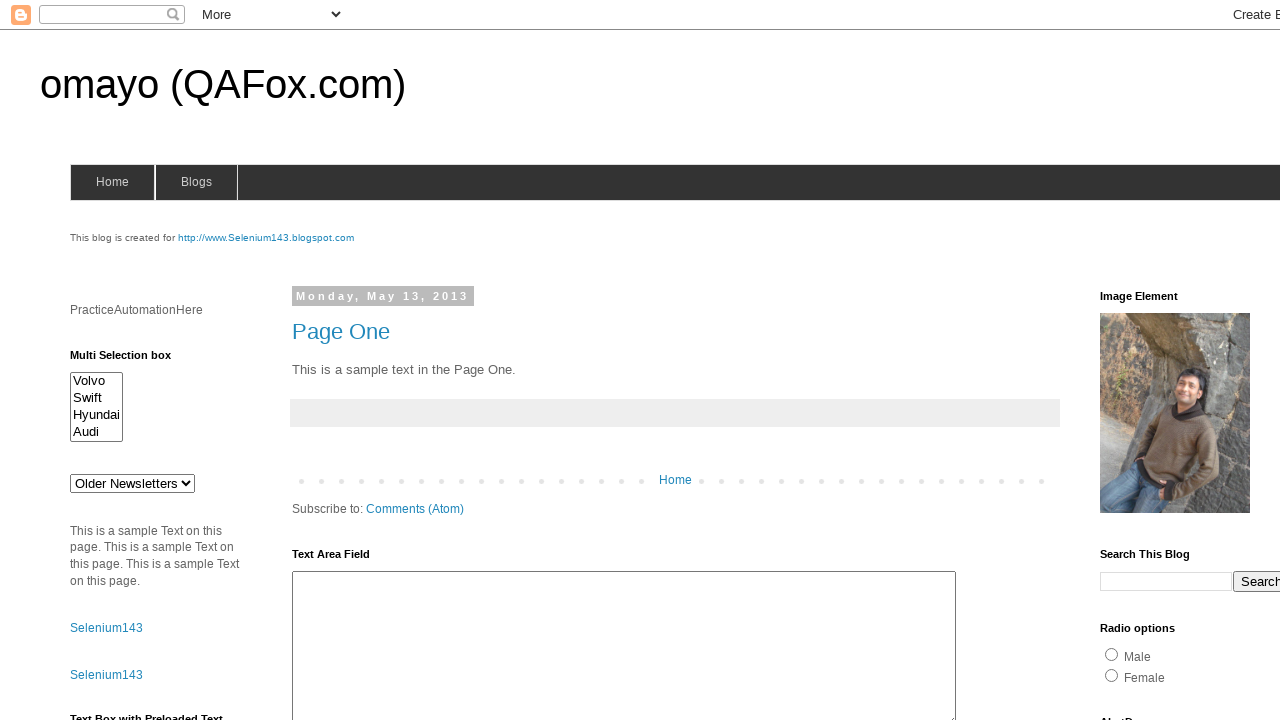